Tests AngularJS dynamic text binding by entering a name in the input field and verifying the greeting message updates accordingly

Starting URL: https://angularjs.org/

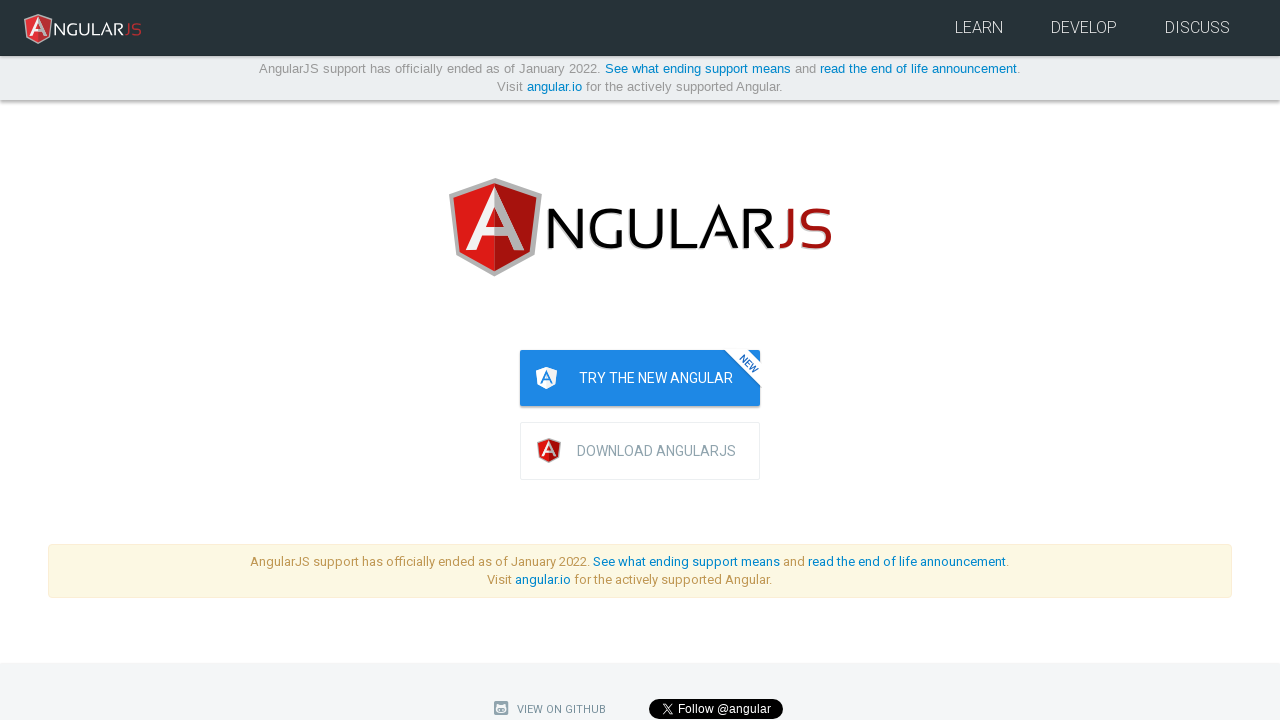

Waited for name input field to be available
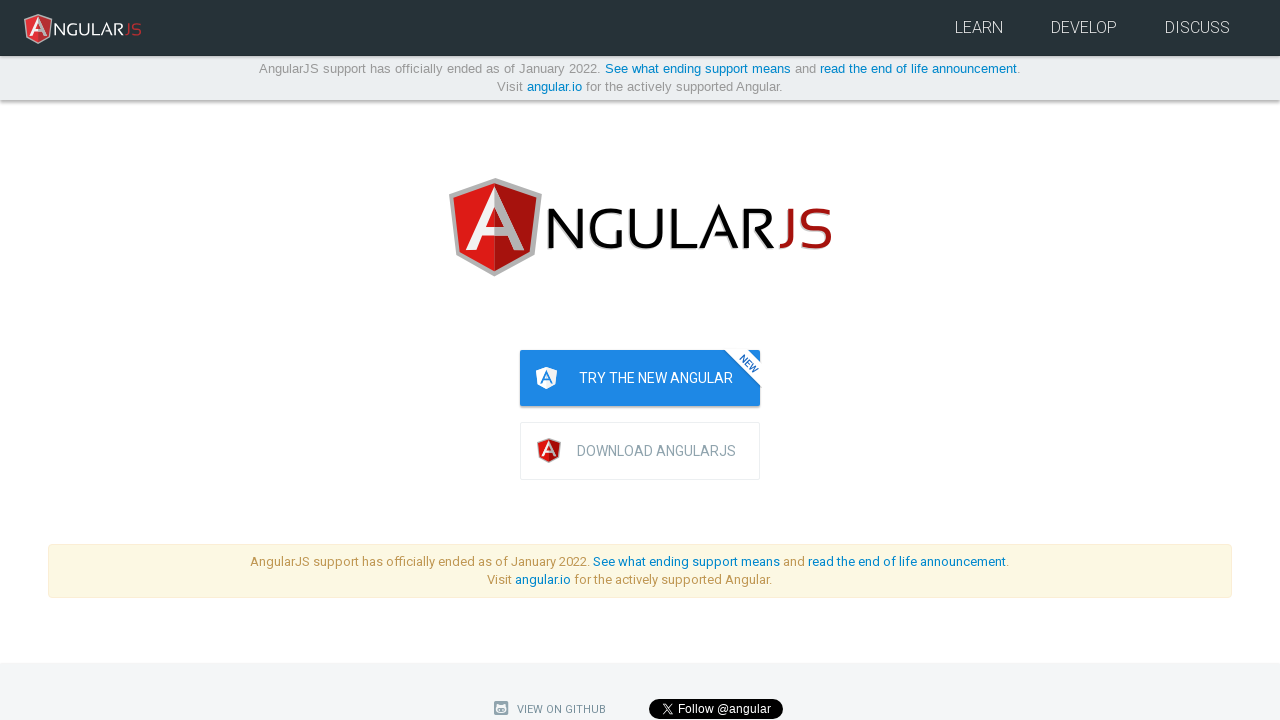

Filled name input field with 'John Smith' on input[ng-model='yourName']
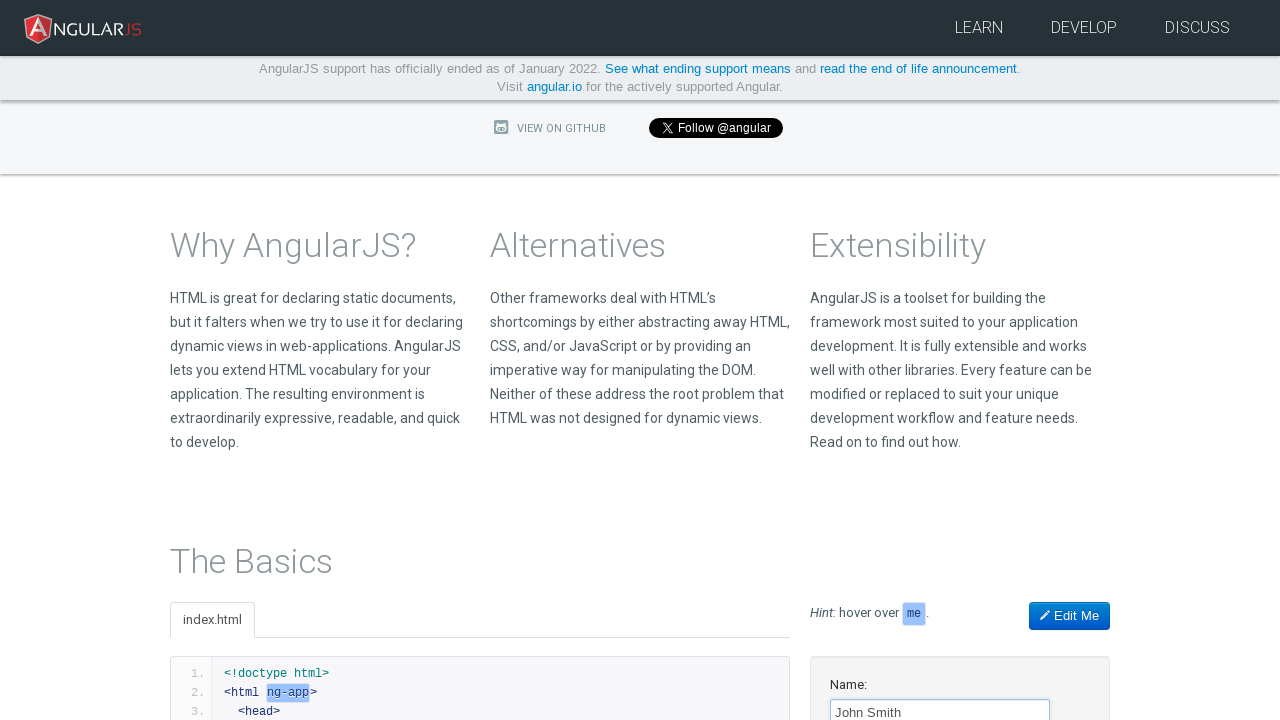

Verified dynamic greeting message 'Hello John Smith!' appeared
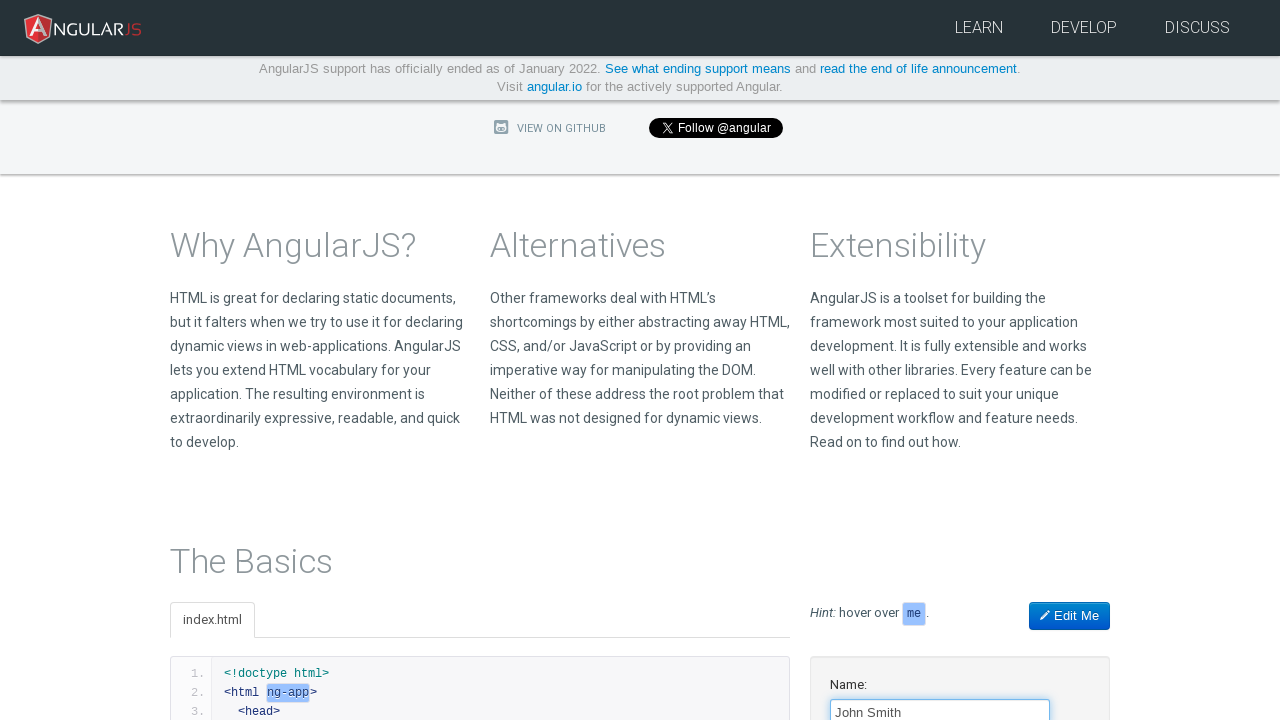

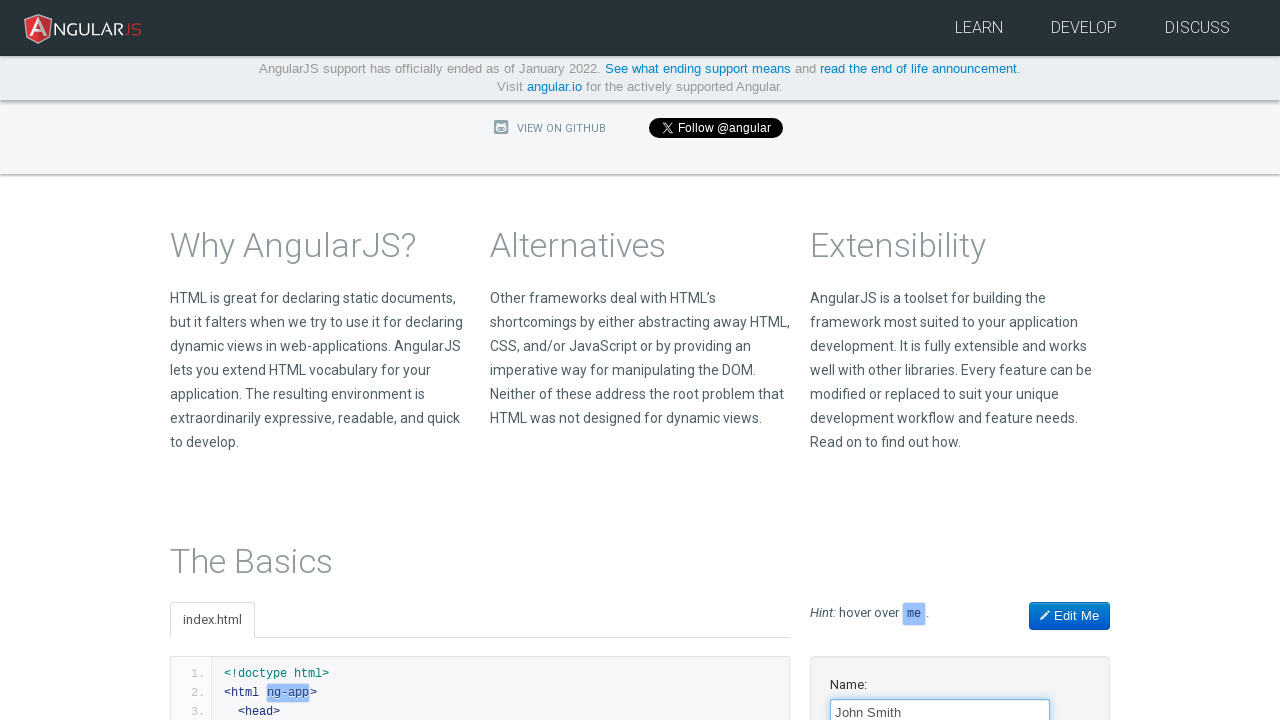